Alternative test for checkbox interaction - verifies initial states of both checkboxes, then toggles each one and verifies the new states

Starting URL: http://the-internet.herokuapp.com/checkboxes

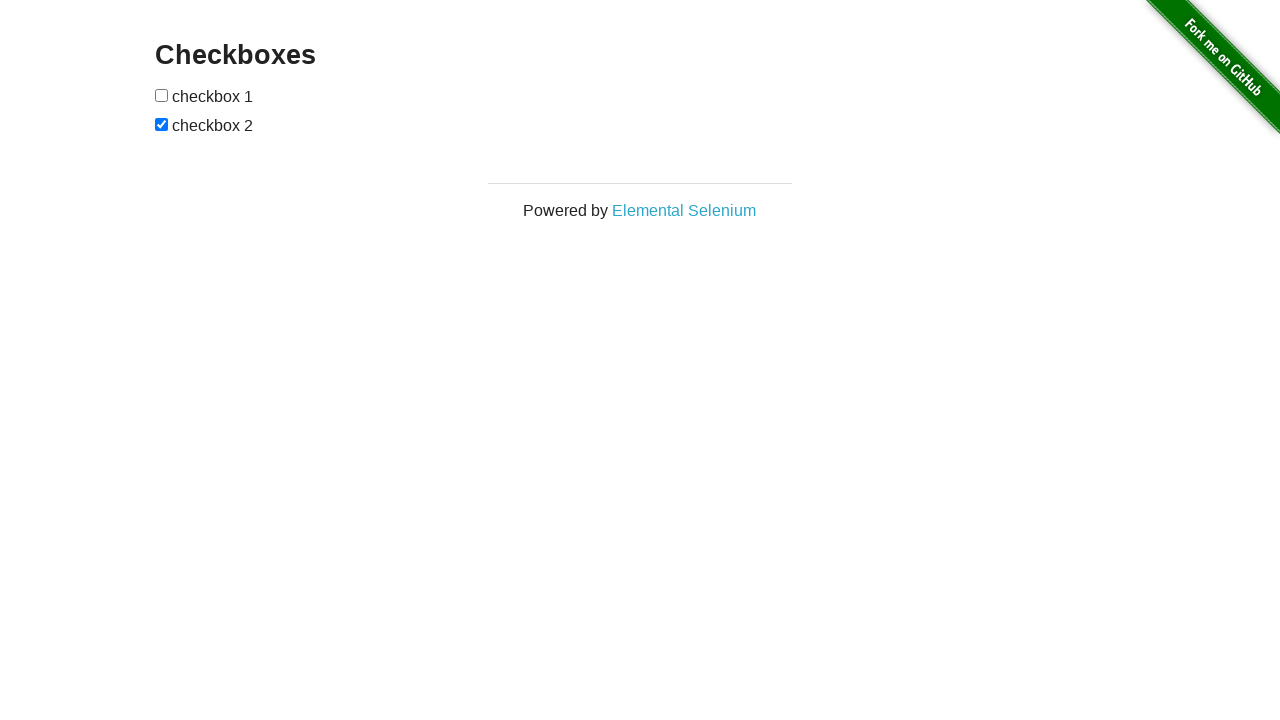

Waited for checkboxes to be present on the page
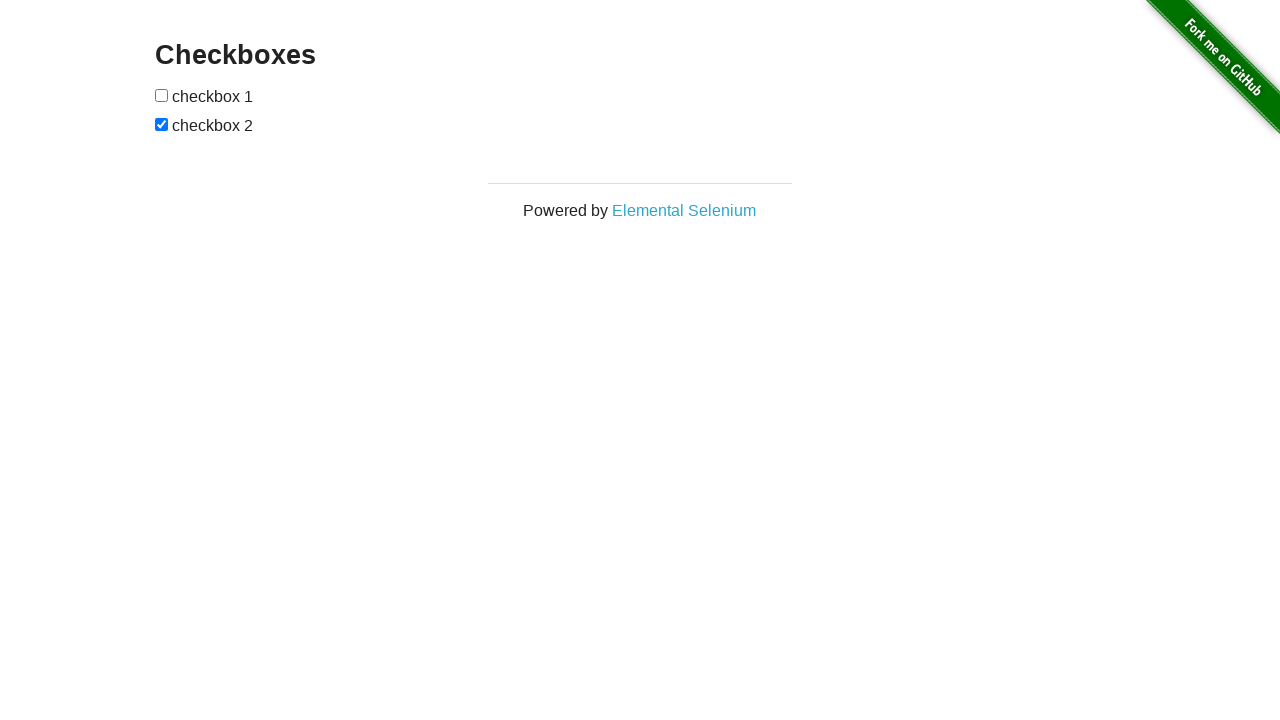

Located first checkbox element
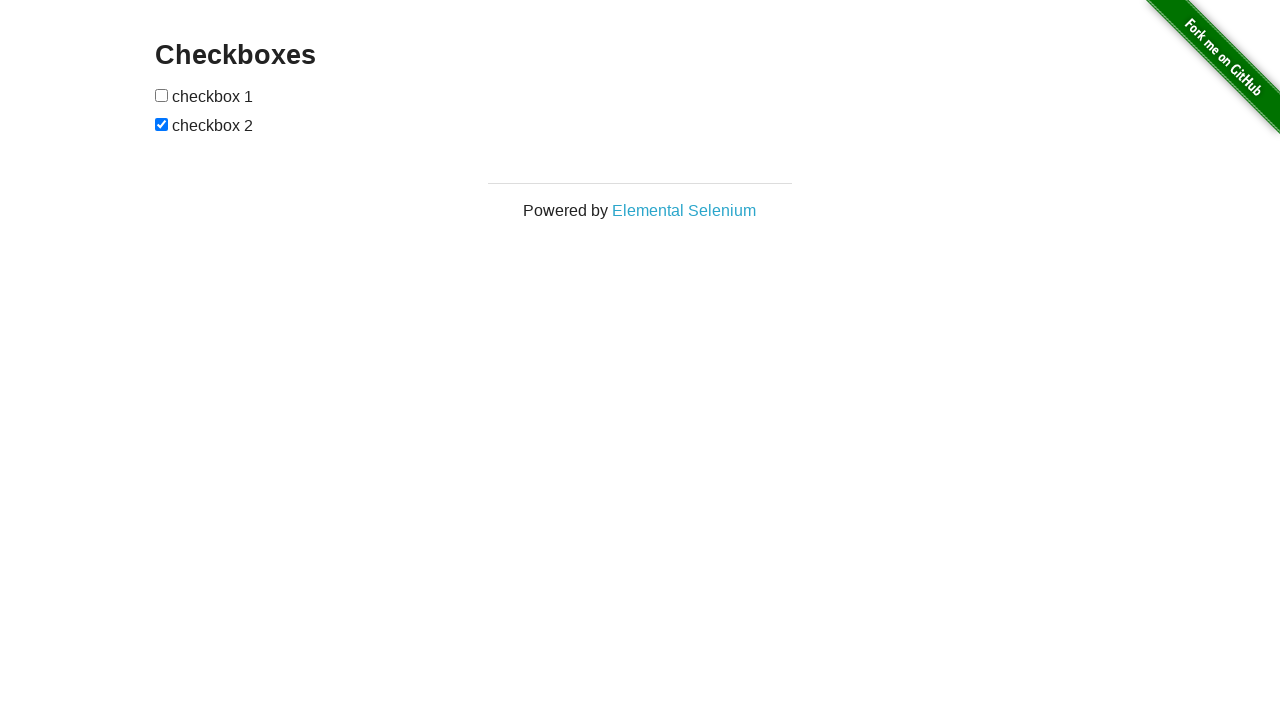

Clicked first checkbox to toggle its state at (162, 95) on input[type=checkbox]:nth-child(1)
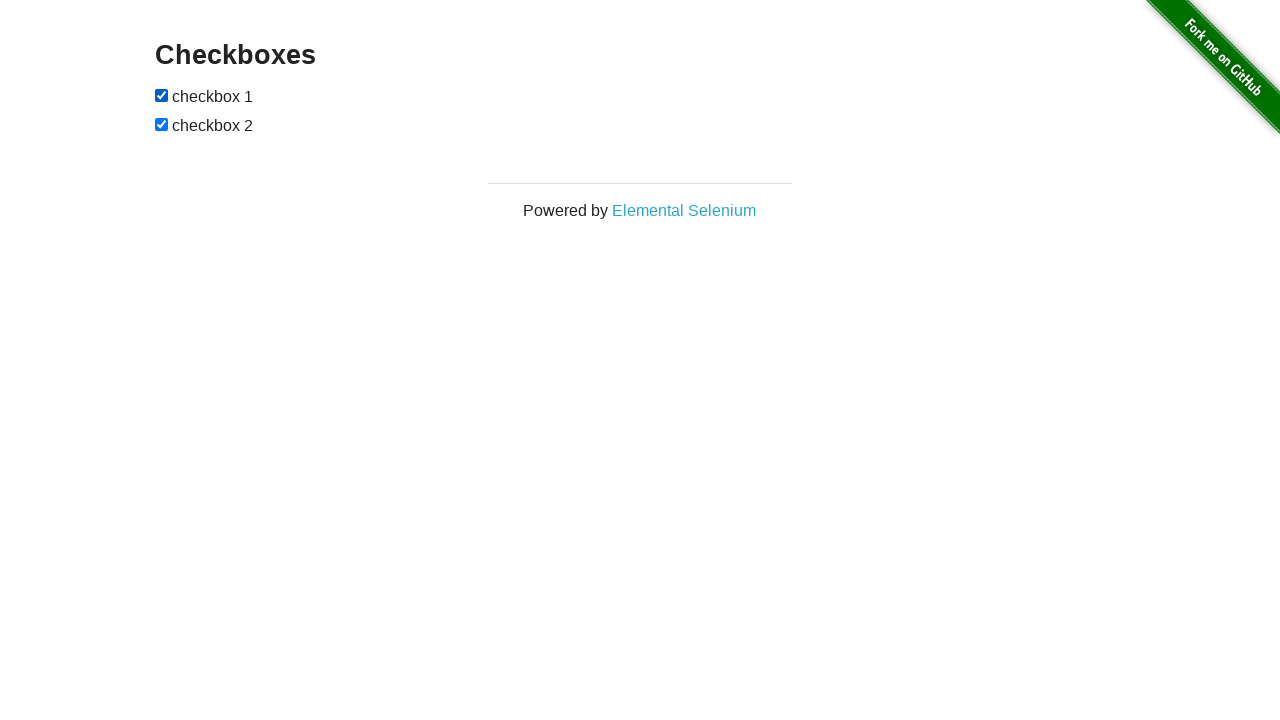

Located second checkbox element
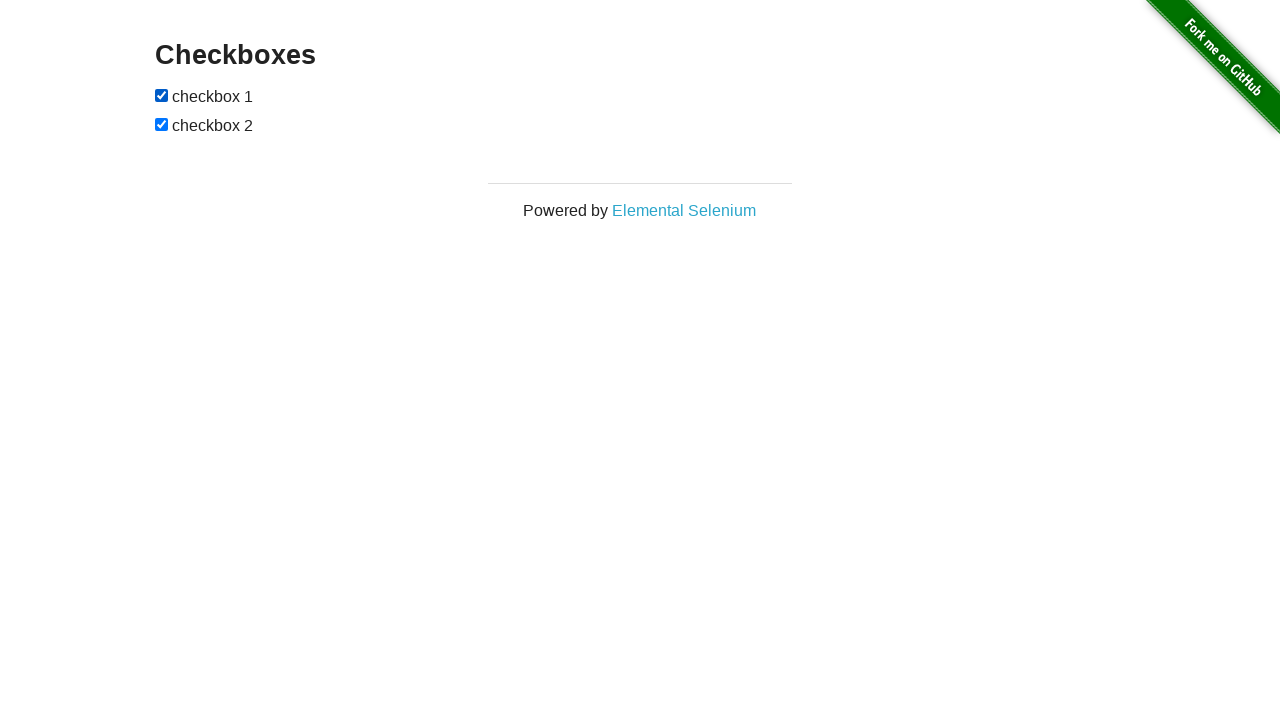

Clicked second checkbox to toggle its state at (162, 124) on input[type=checkbox]:nth-child(3)
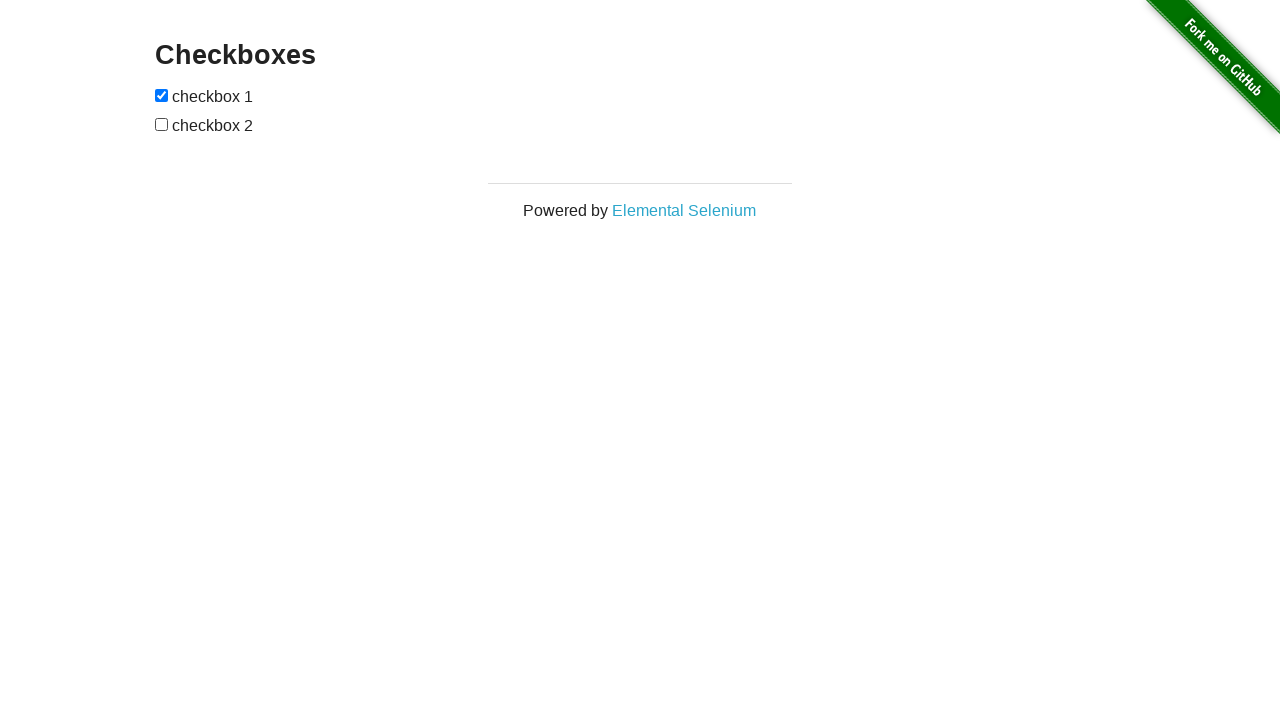

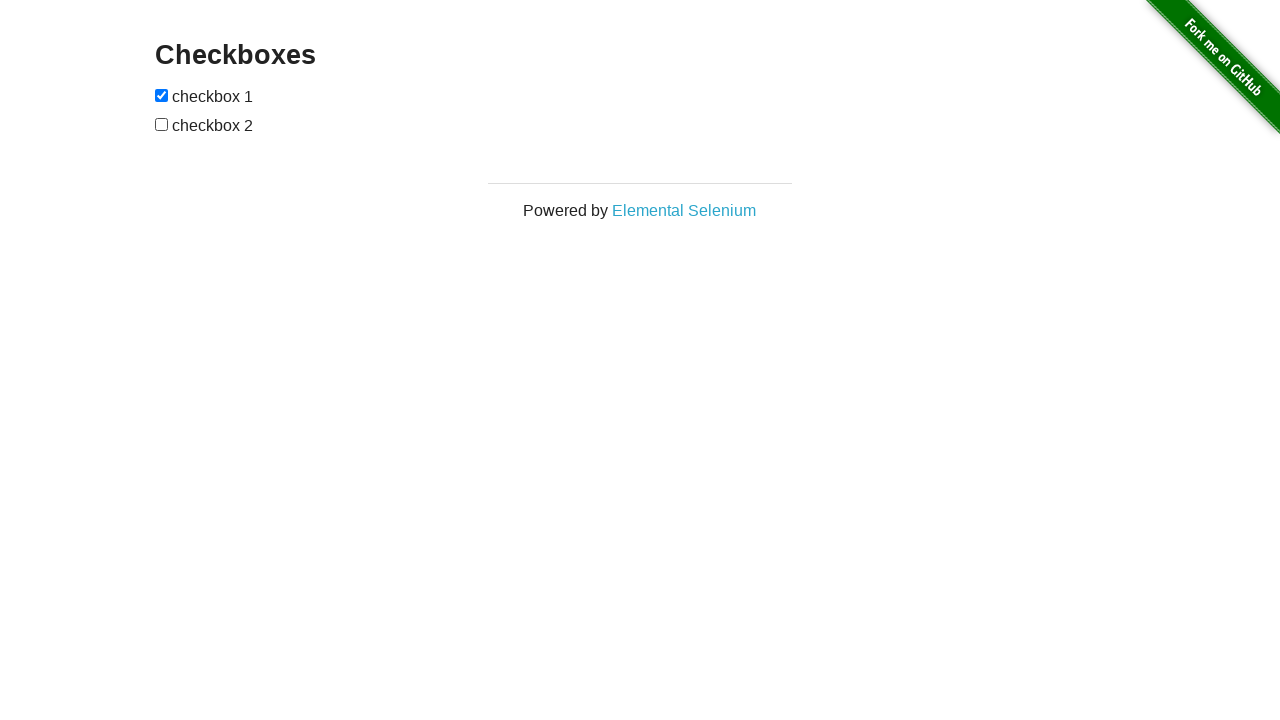